Tests interacting with a Shadow DOM element by finding an input field inside a shadow root and entering a search query for "apple"

Starting URL: https://books-pwakit.appspot.com/

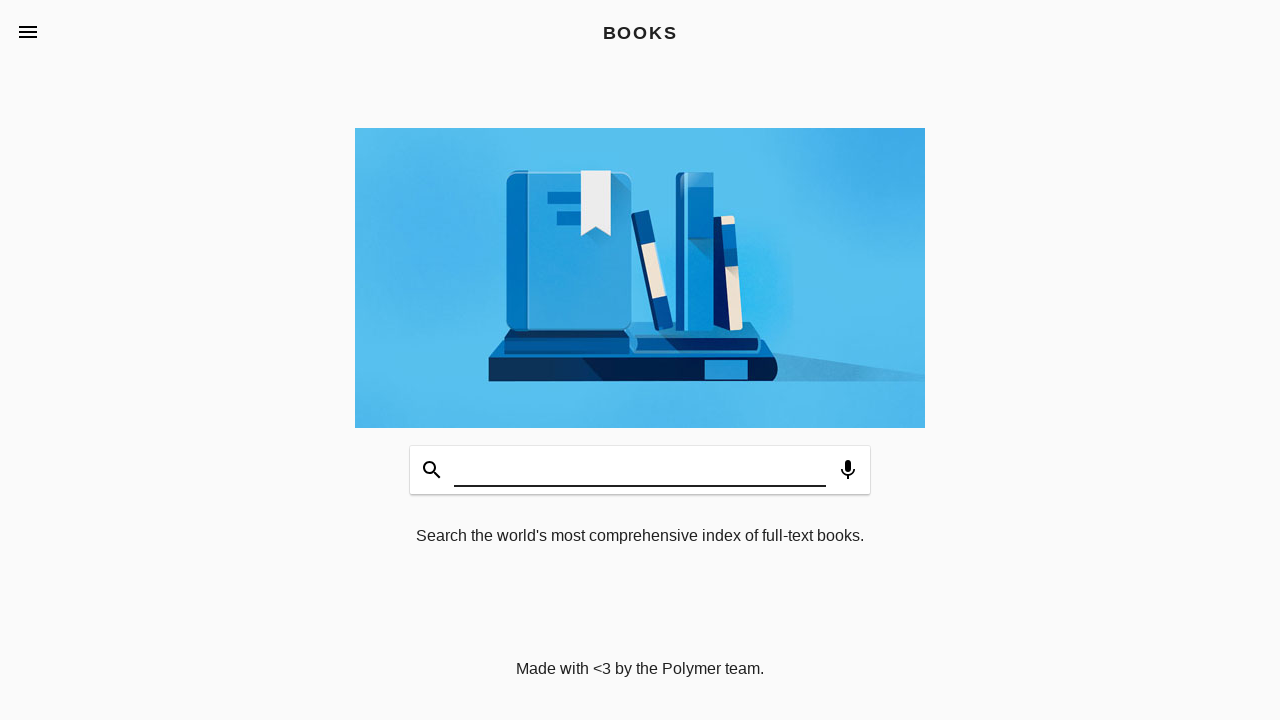

Filled search input inside shadow DOM with 'apple' on book-app >> #input
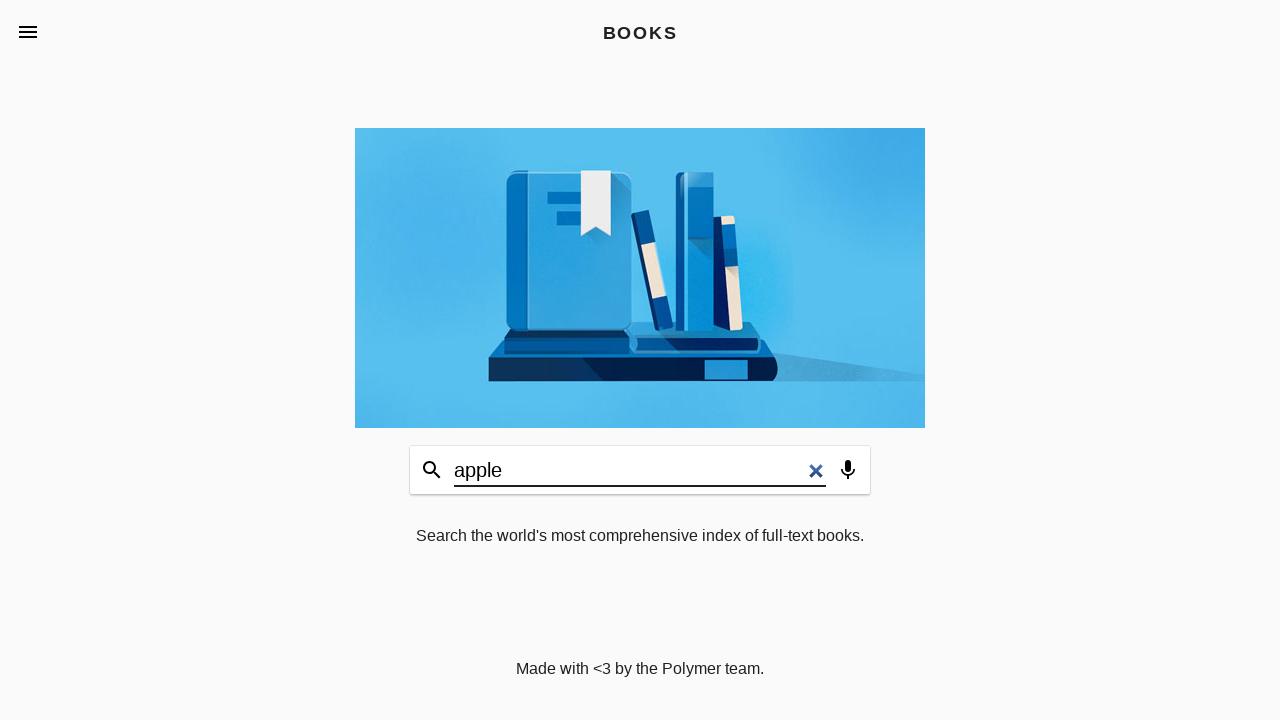

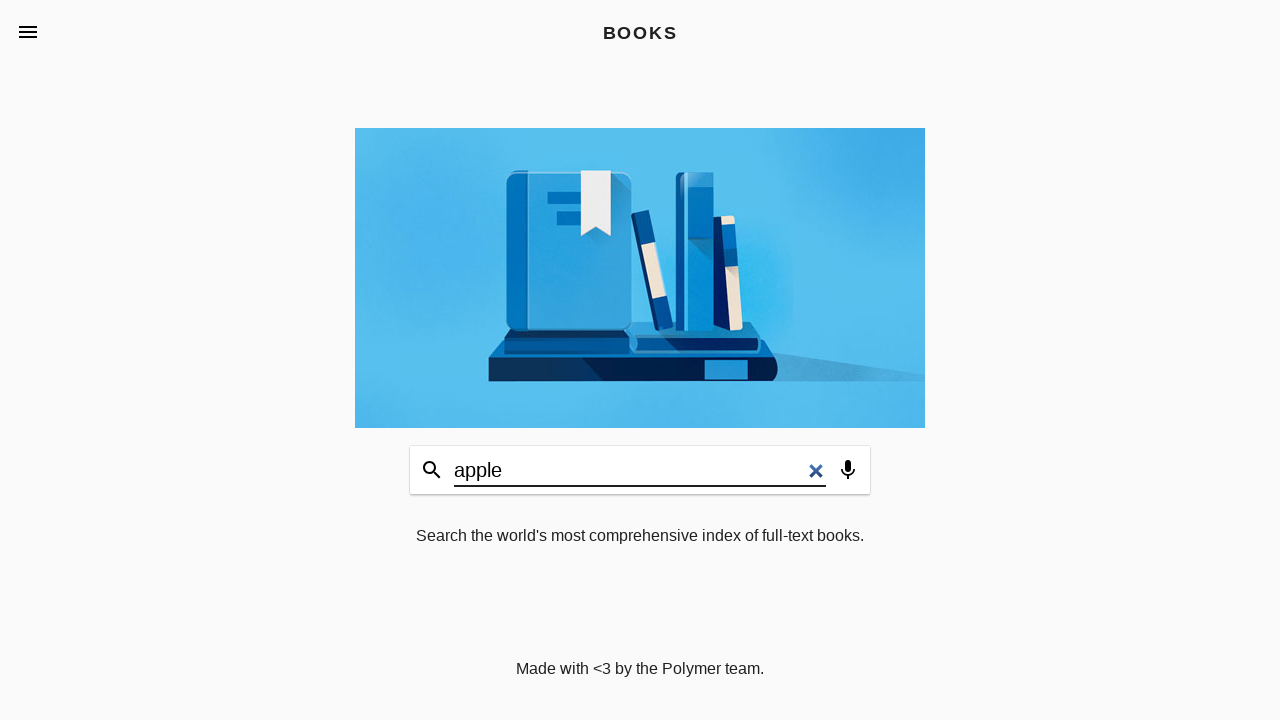